Tests JavaScript alert handling on demoqa.com by clicking various alert buttons and accepting/dismissing the alert dialogs that appear

Starting URL: https://demoqa.com/alerts

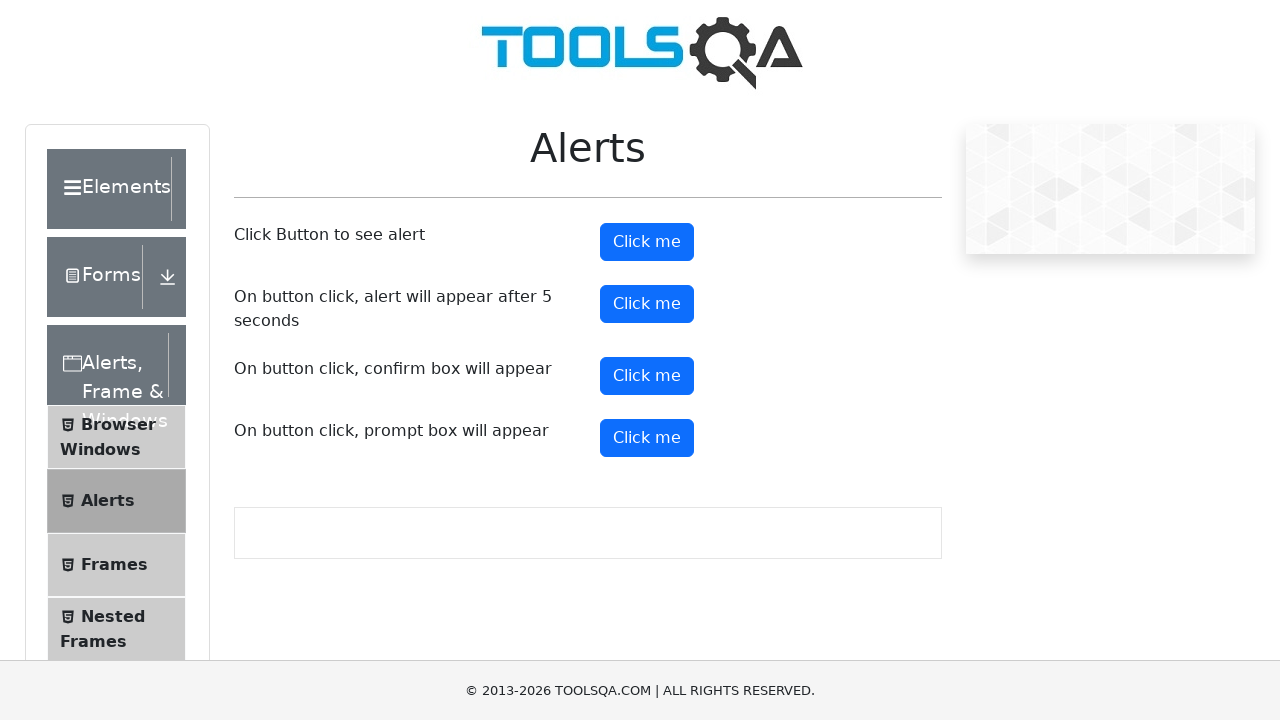

Clicked the simple alert button at (647, 242) on #alertButton
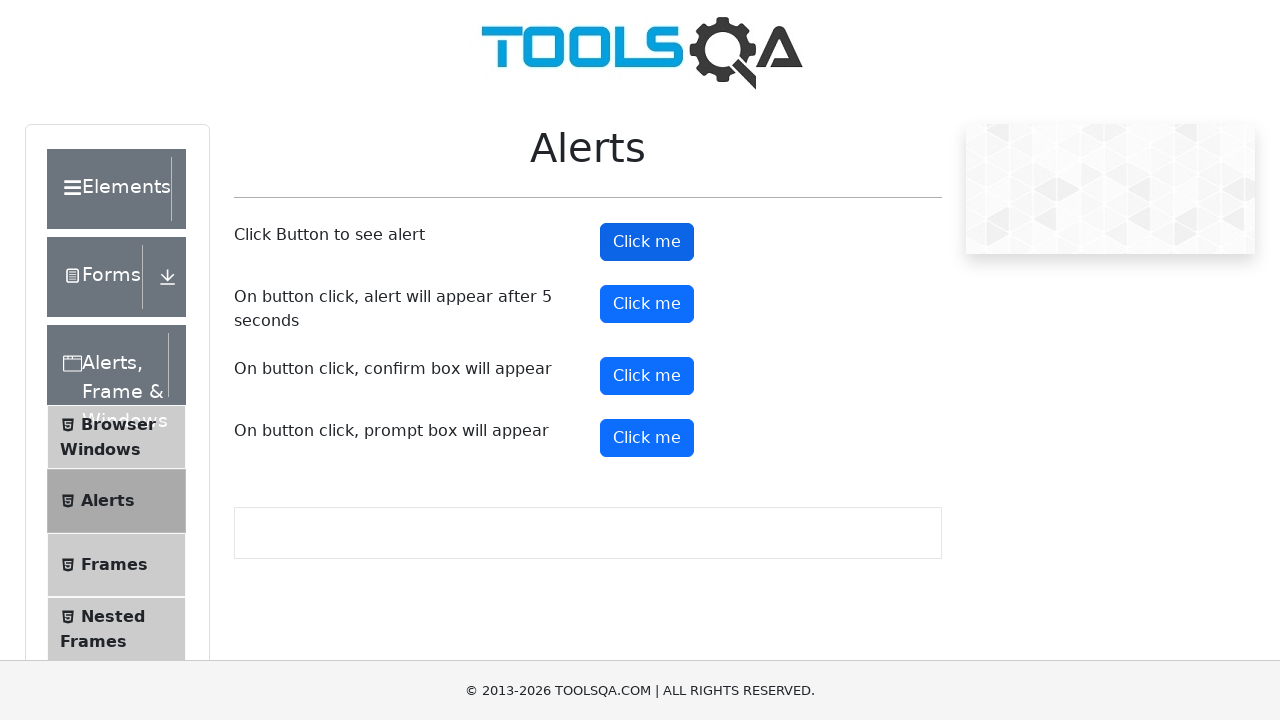

Set up dialog handler to accept alerts
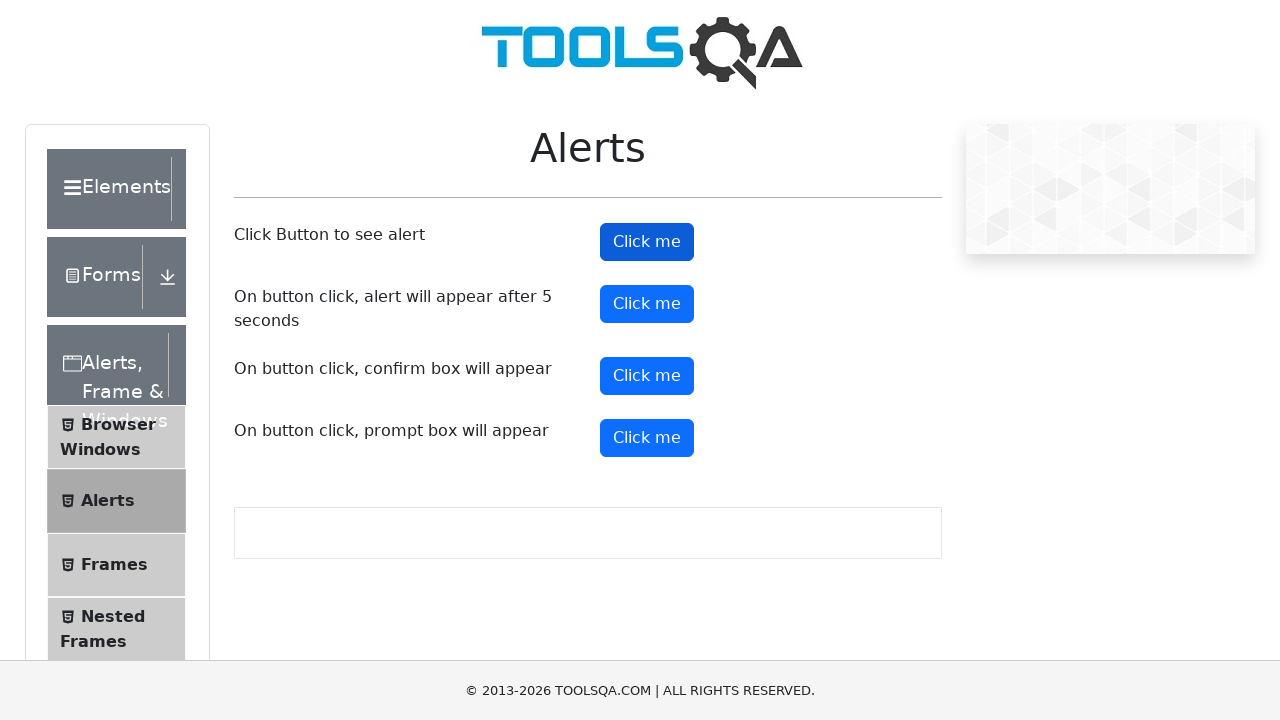

Waited 1 second for alert to process
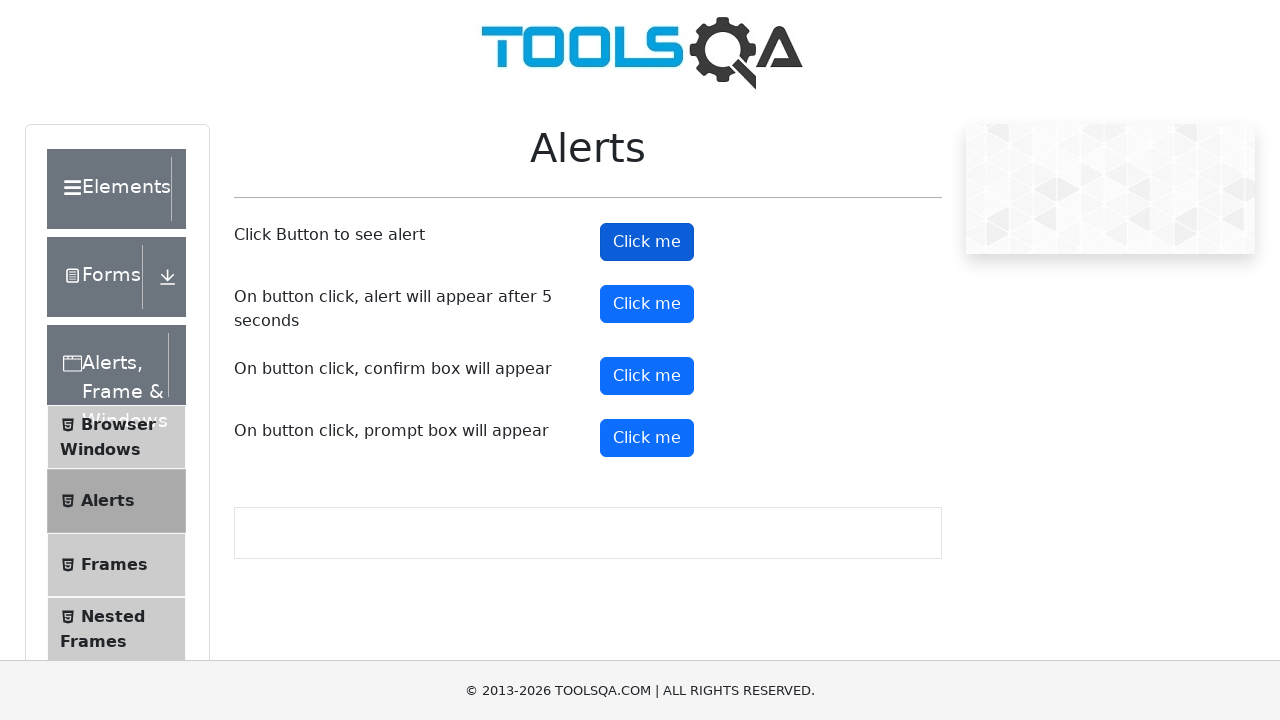

Clicked the timer alert button at (647, 304) on #timerAlertButton
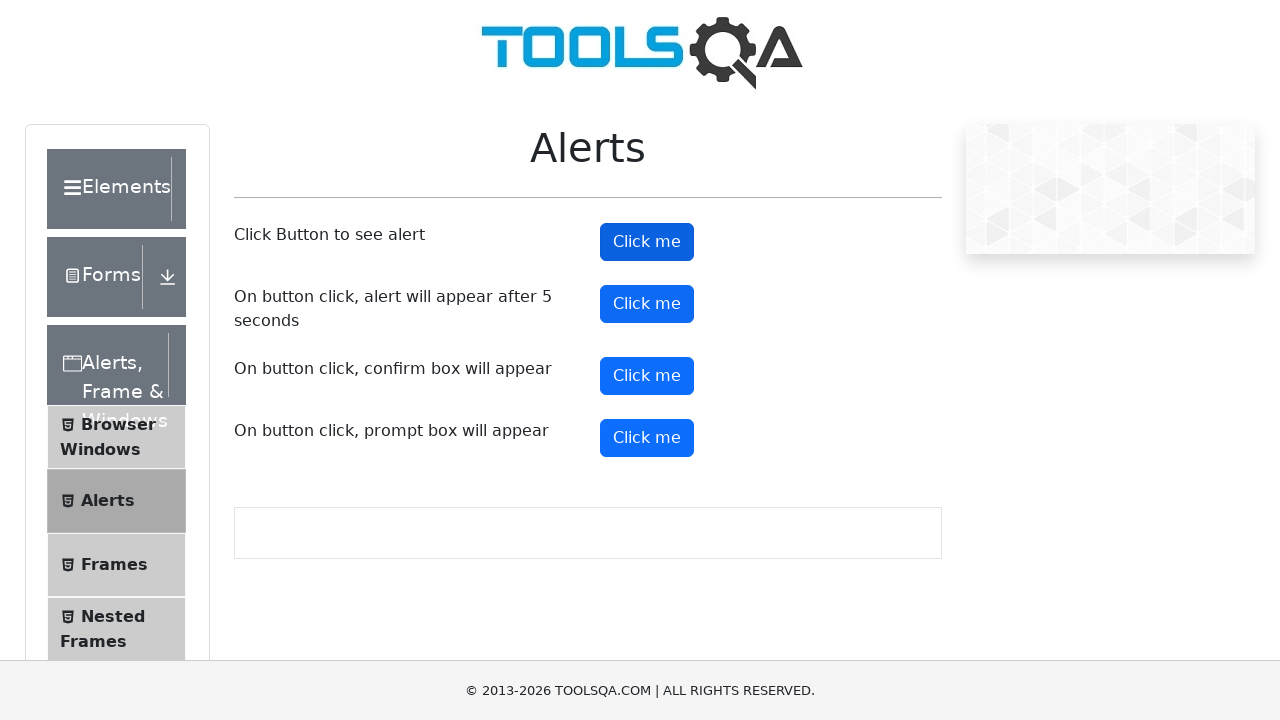

Waited 6 seconds for timed alert to appear
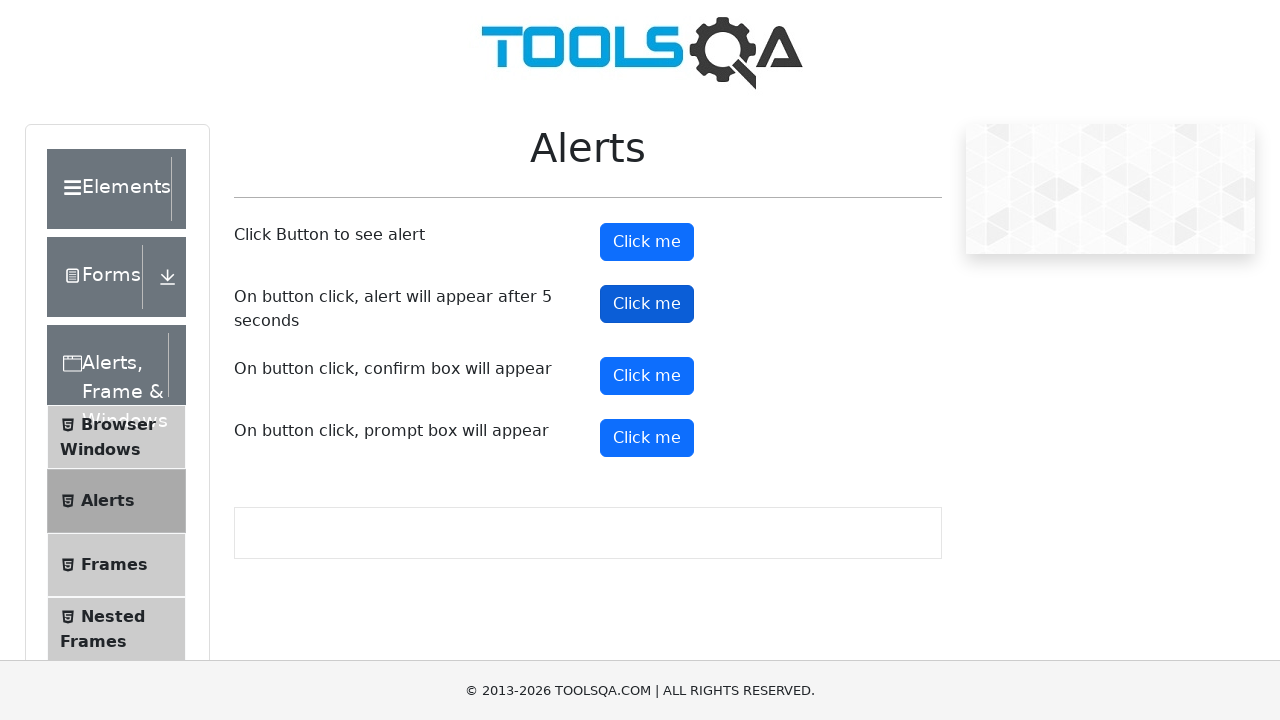

Clicked the confirm button at (647, 376) on #confirmButton
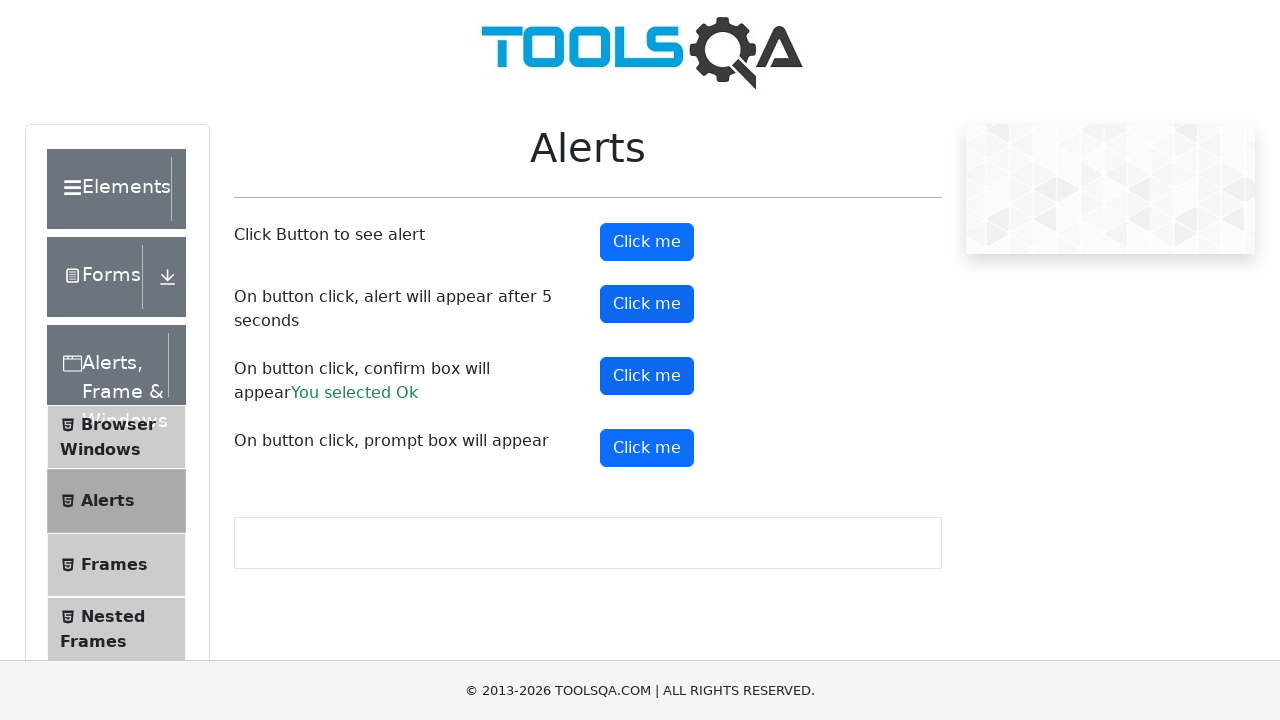

Set up dialog handler to dismiss confirm dialogs
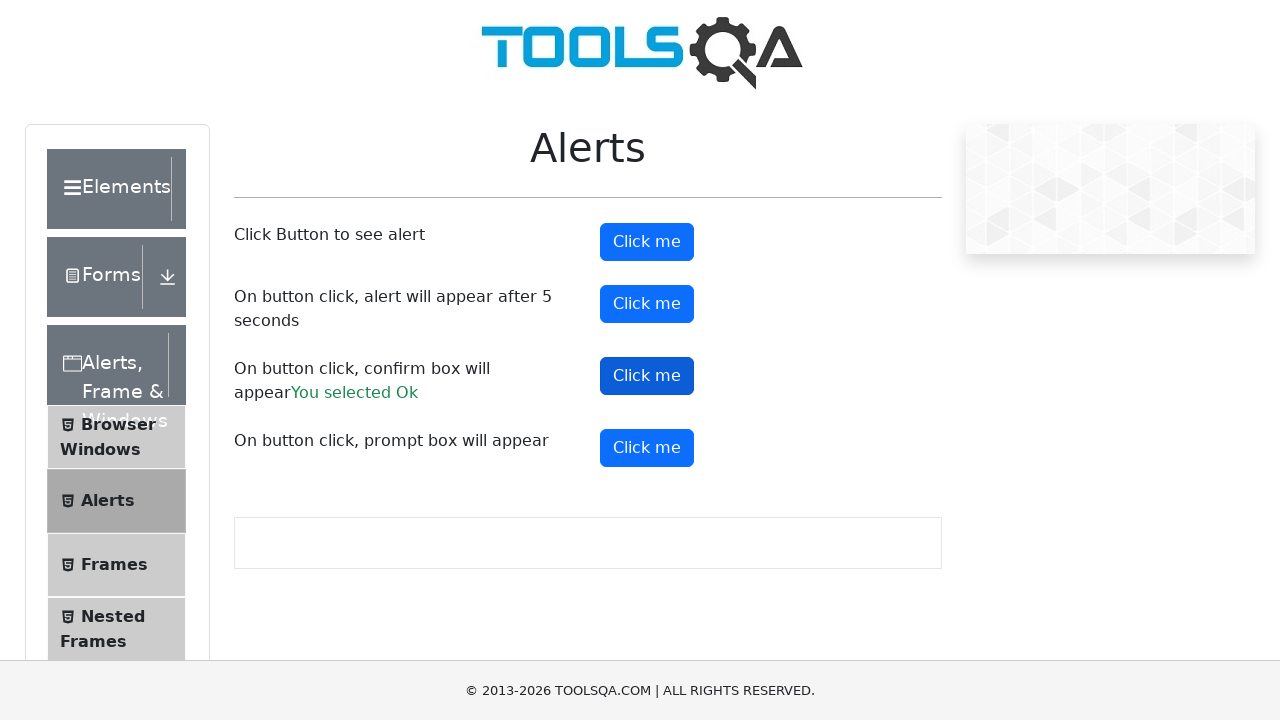

Waited 1 second for confirm dialog to process
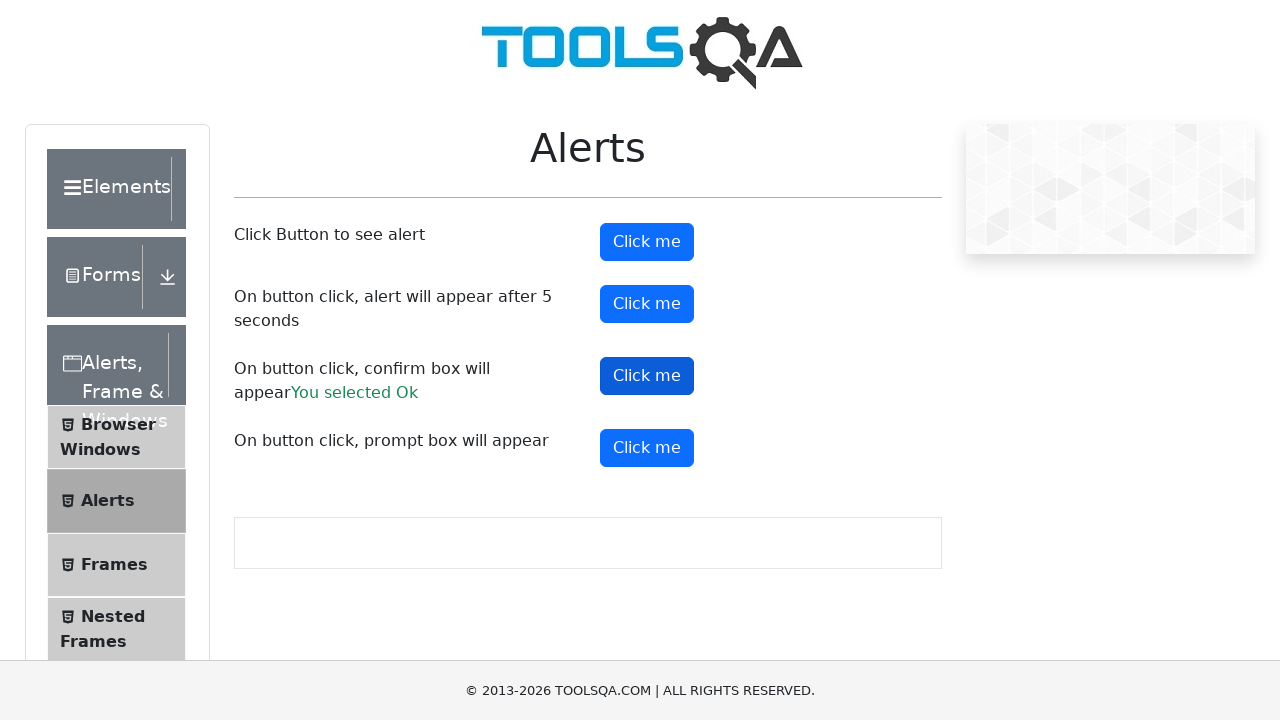

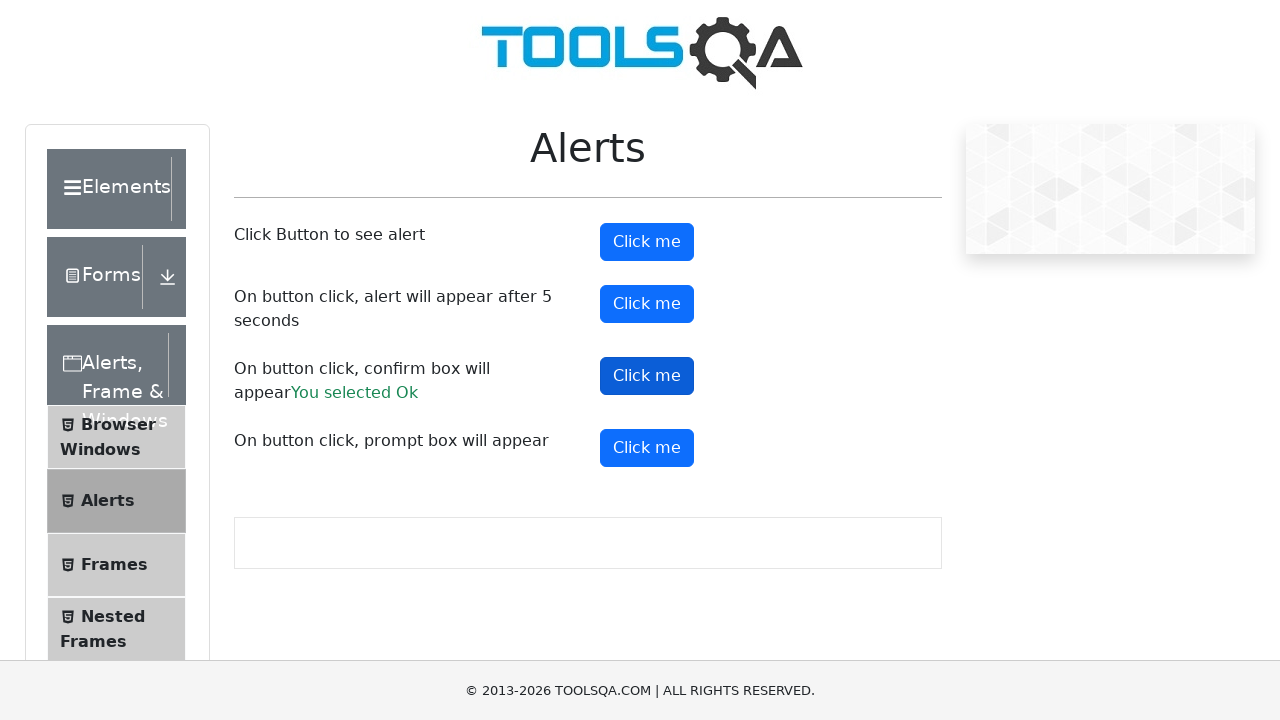